Tests checkbox functionality by verifying initial checkbox states, then clicking both checkboxes to toggle their states and verifying the changes

Starting URL: https://the-internet.herokuapp.com/checkboxes

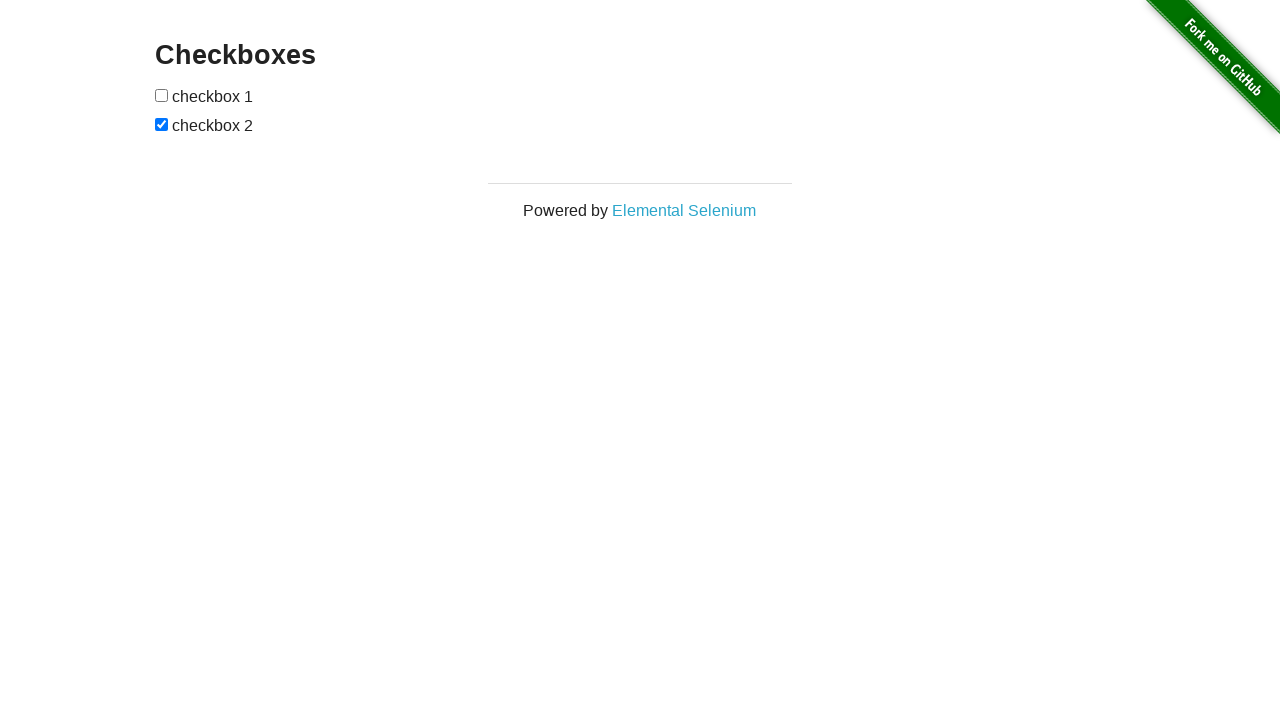

Located all checkbox elements on the page
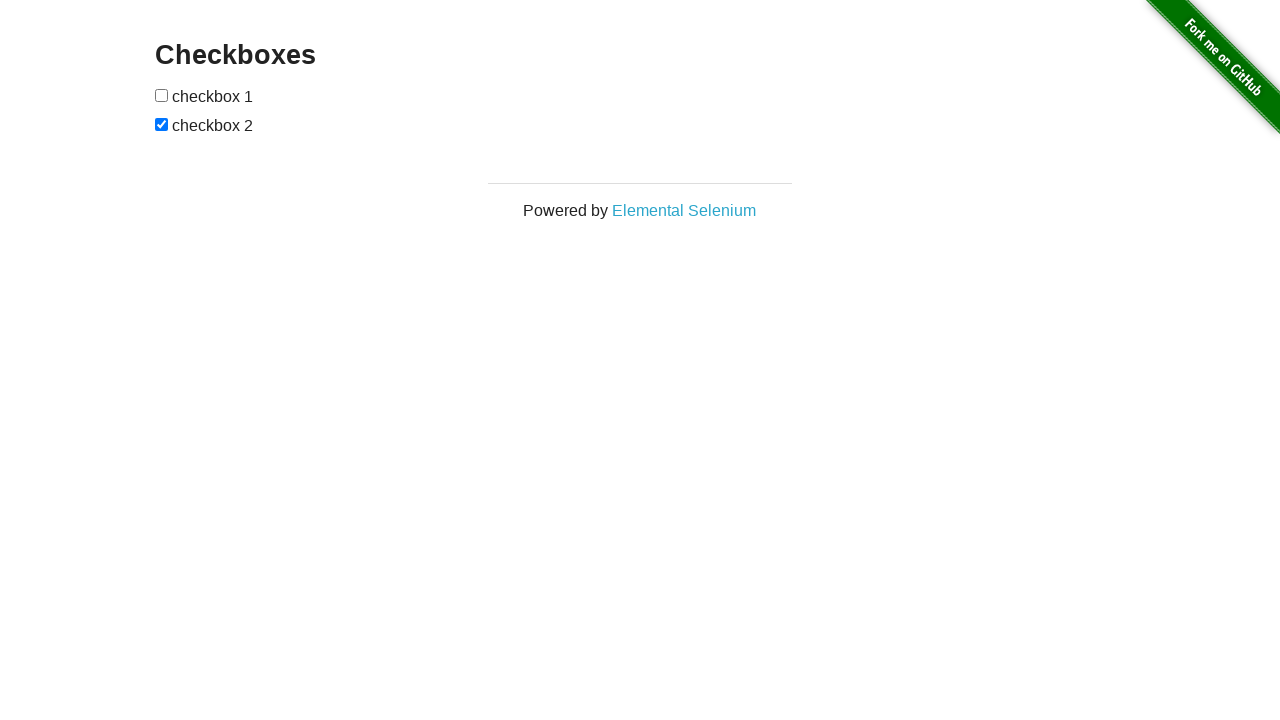

Verified first checkbox is unchecked initially
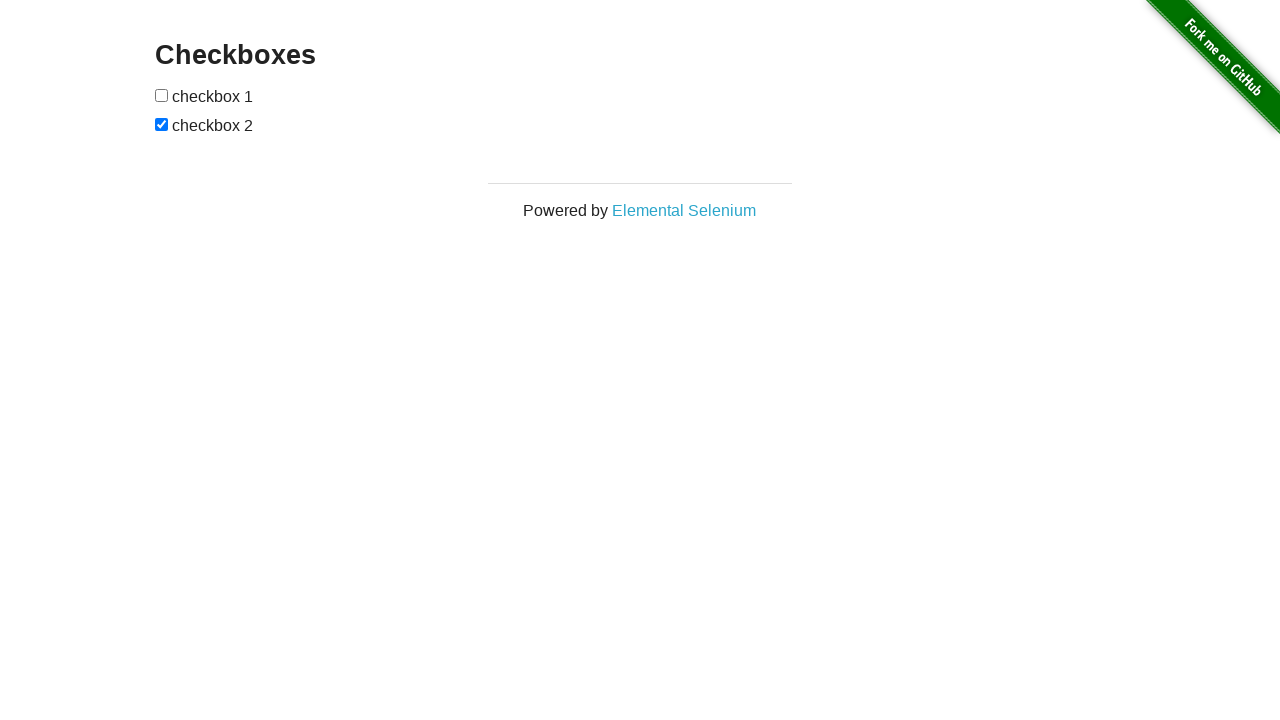

Verified second checkbox is checked initially
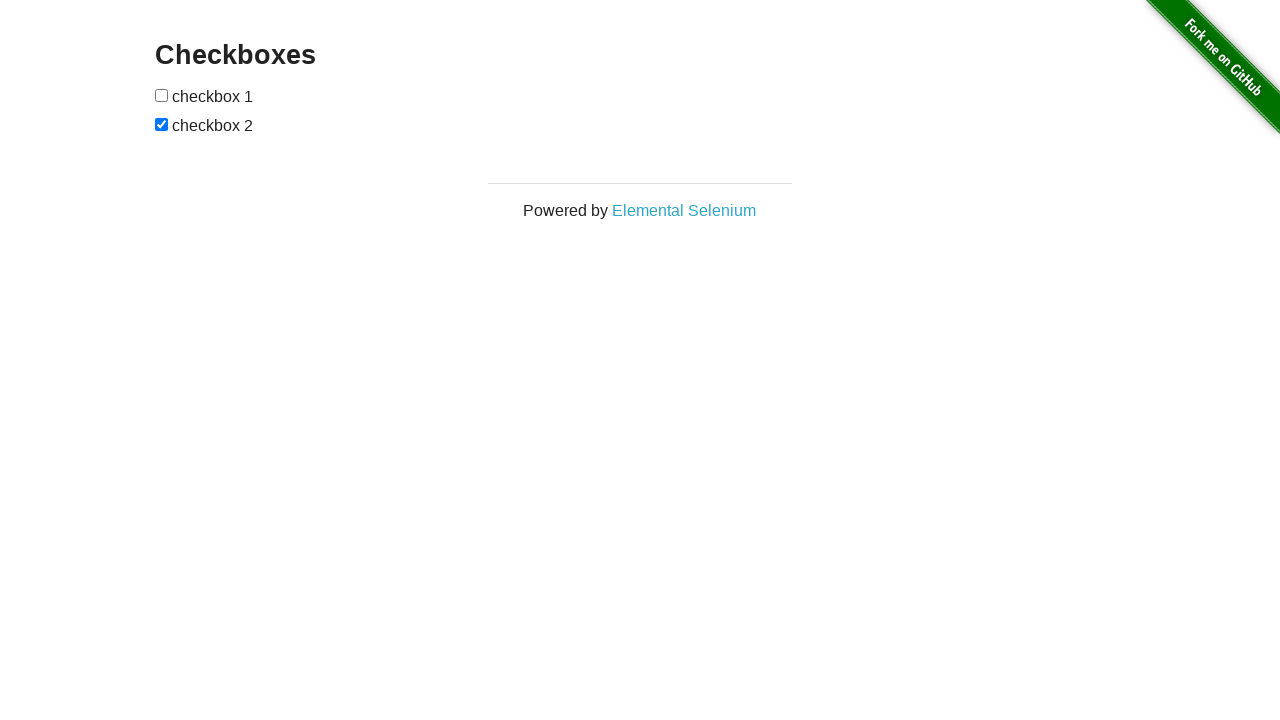

Clicked first checkbox to toggle its state at (162, 95) on input[type='checkbox'] >> nth=0
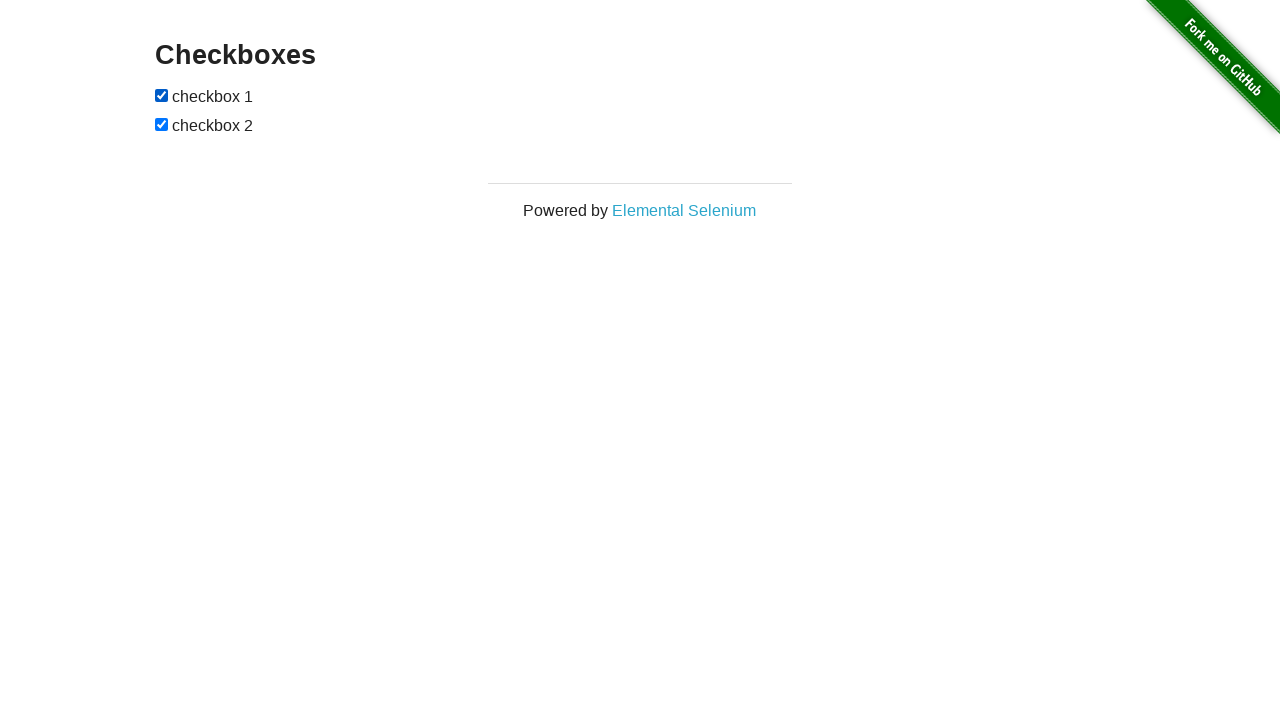

Clicked second checkbox to toggle its state at (162, 124) on input[type='checkbox'] >> nth=1
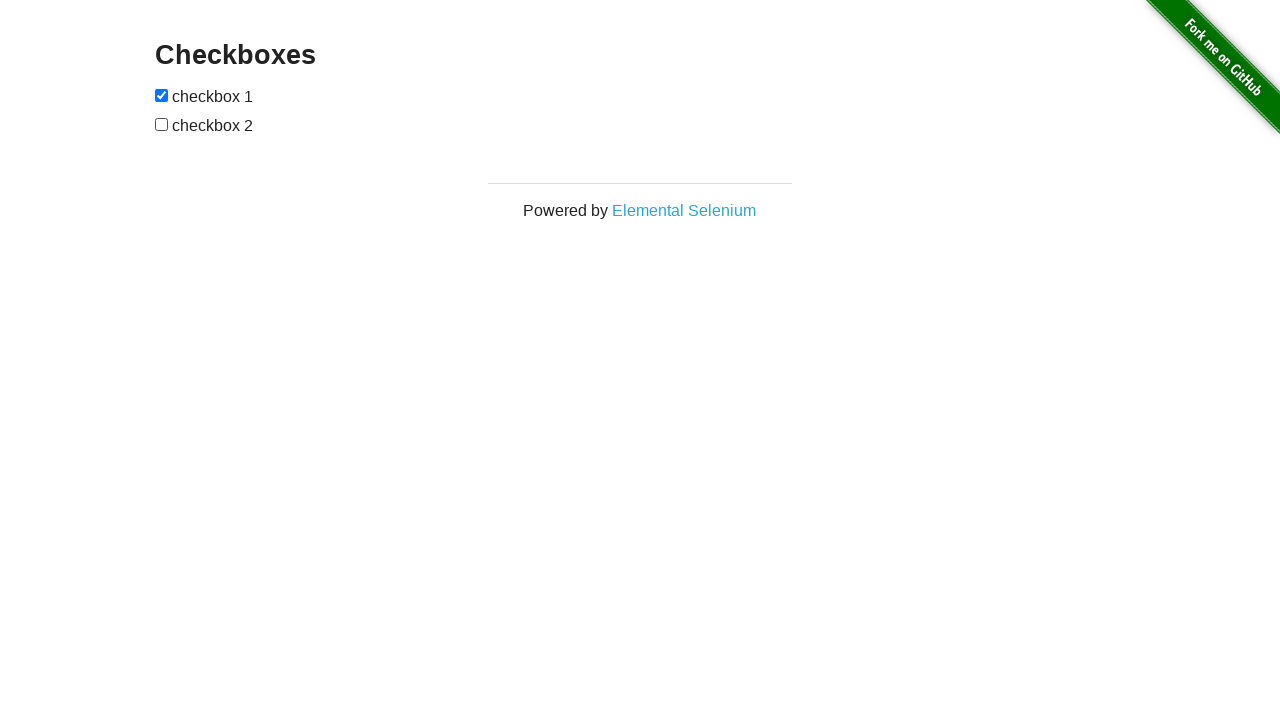

Verified first checkbox is now checked after clicking
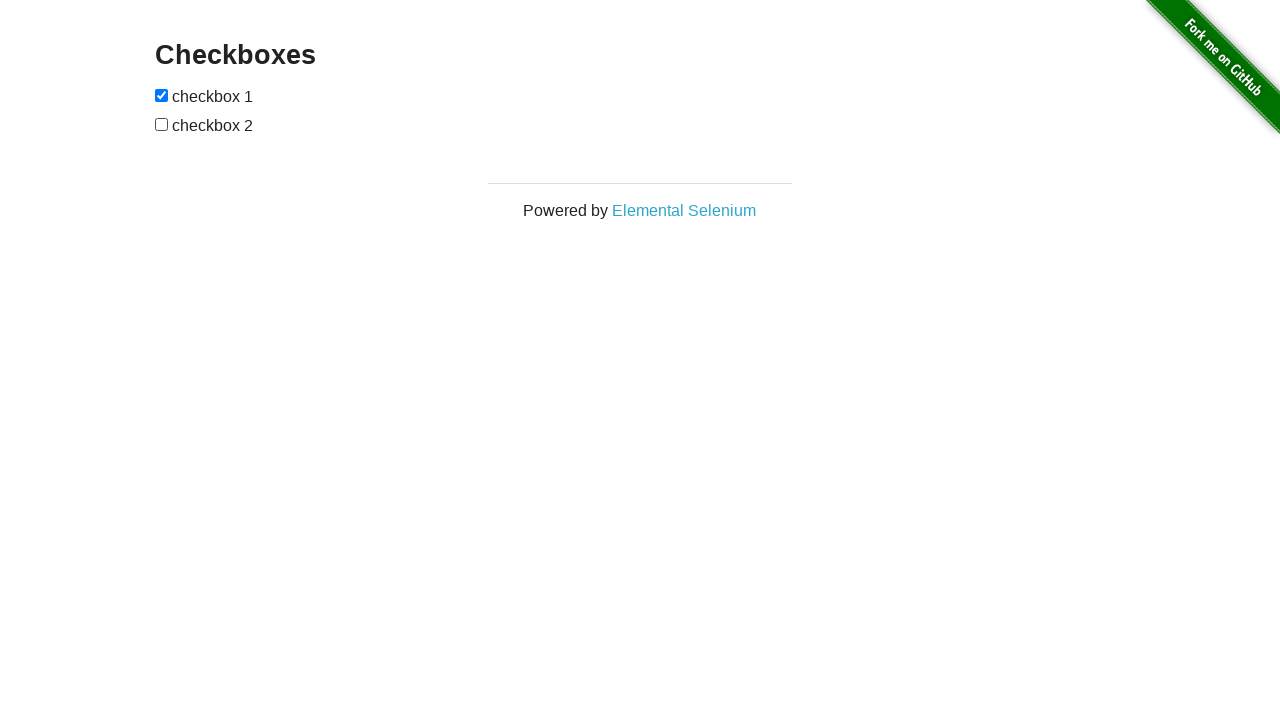

Verified second checkbox is now unchecked after clicking
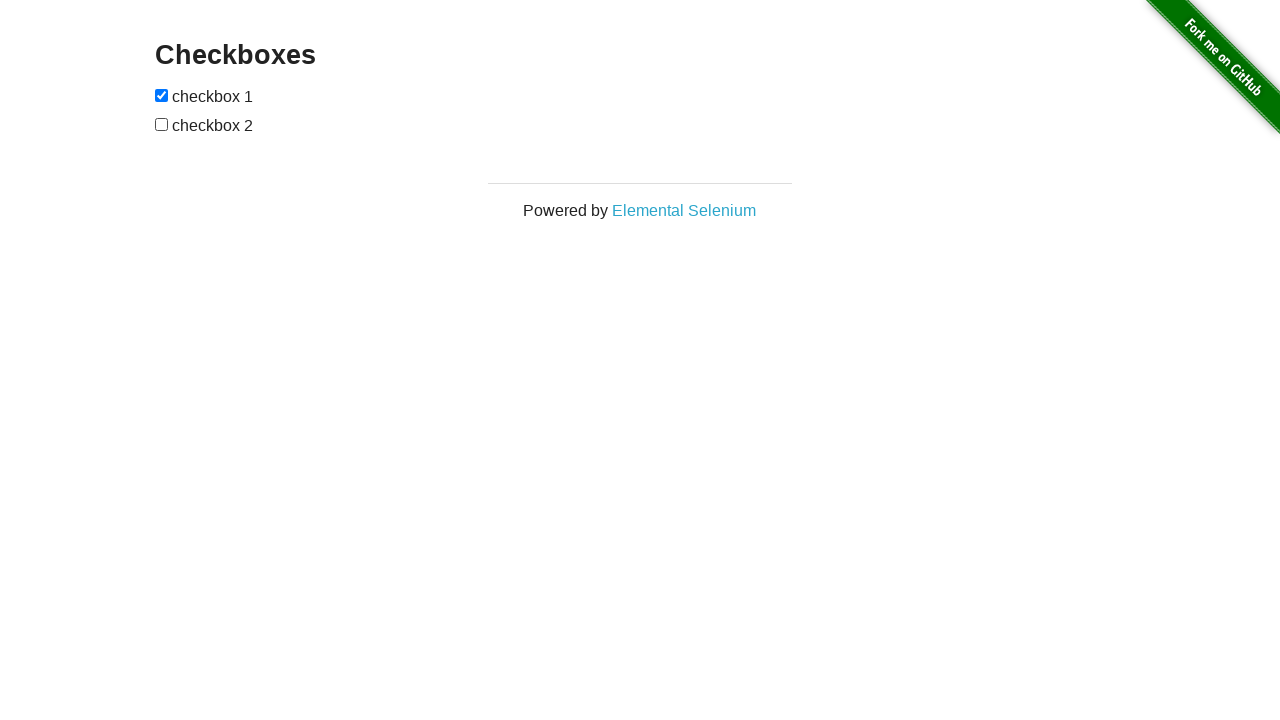

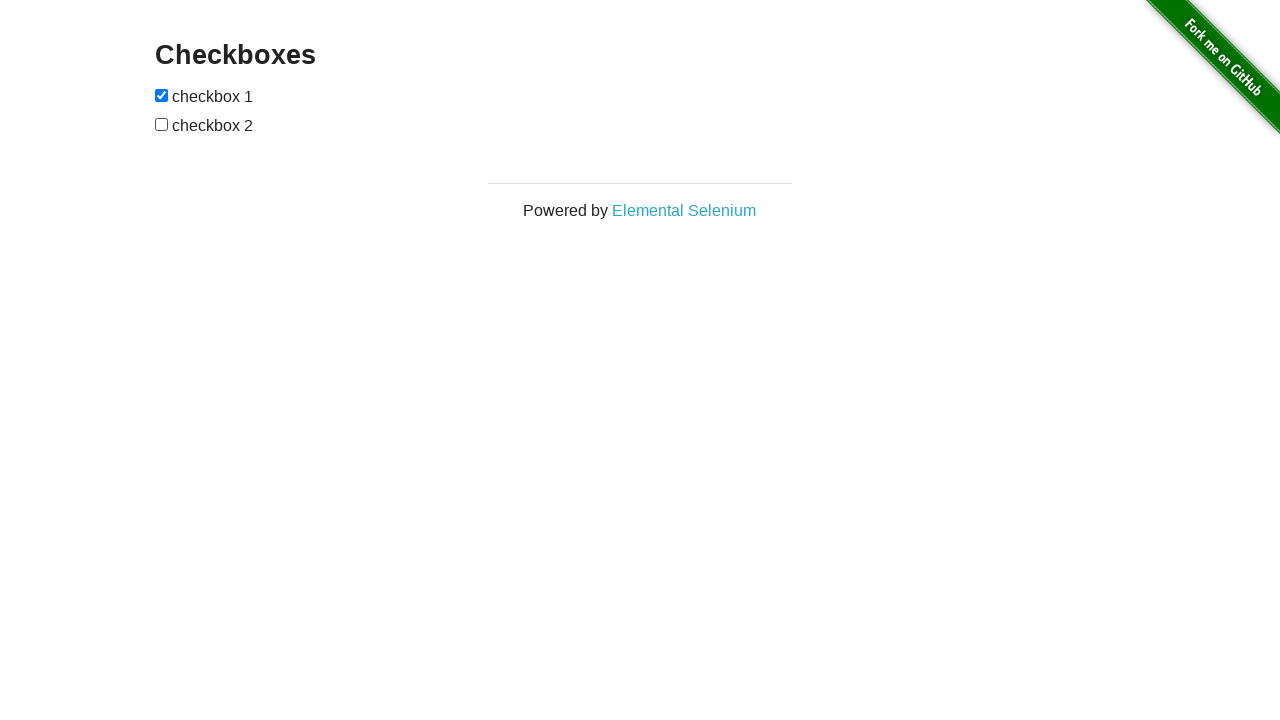